Tests dropdown menu navigation by hovering over the blogs menu and clicking on a specific submenu option

Starting URL: https://omayo.blogspot.com/

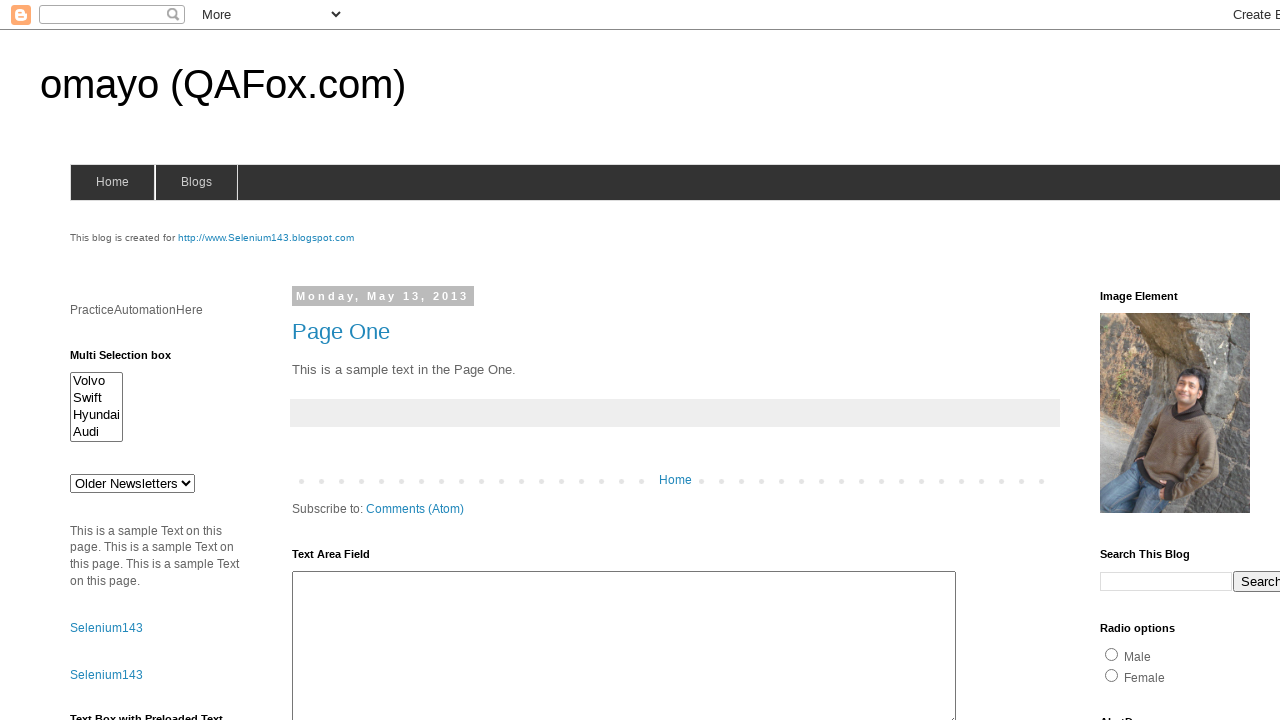

Hovered over blogs menu to reveal dropdown at (196, 182) on #blogsmenu
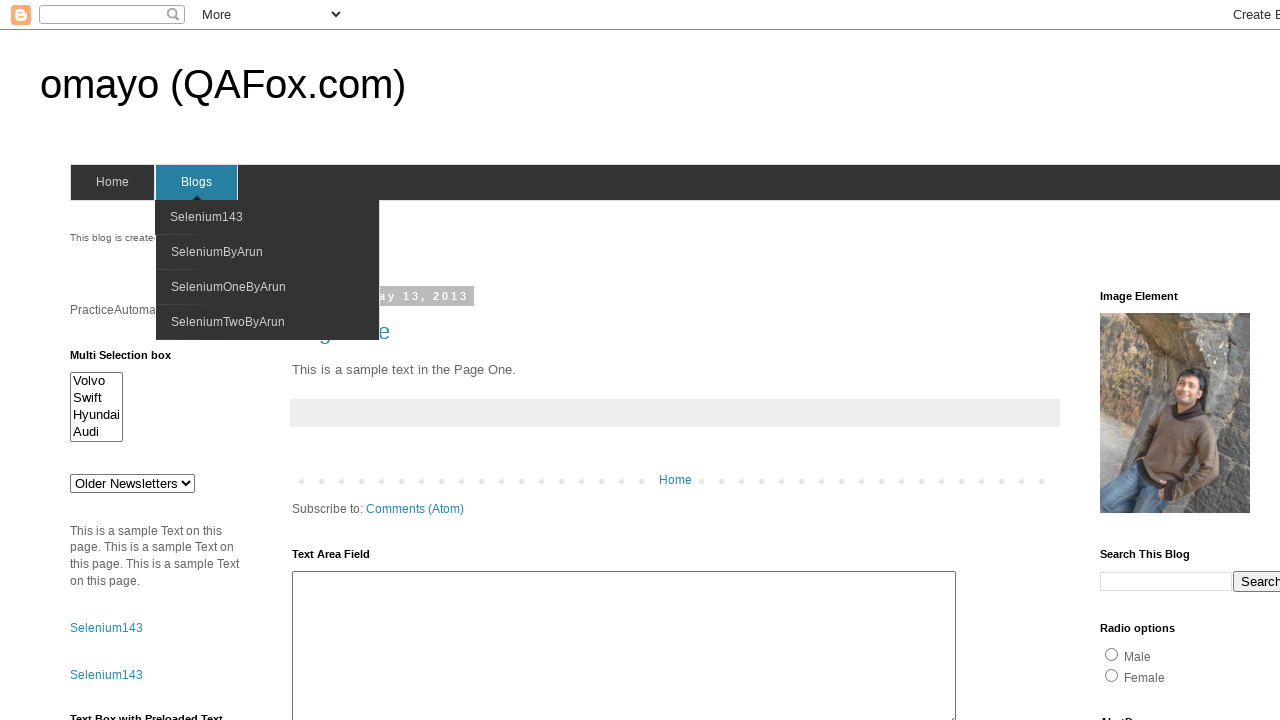

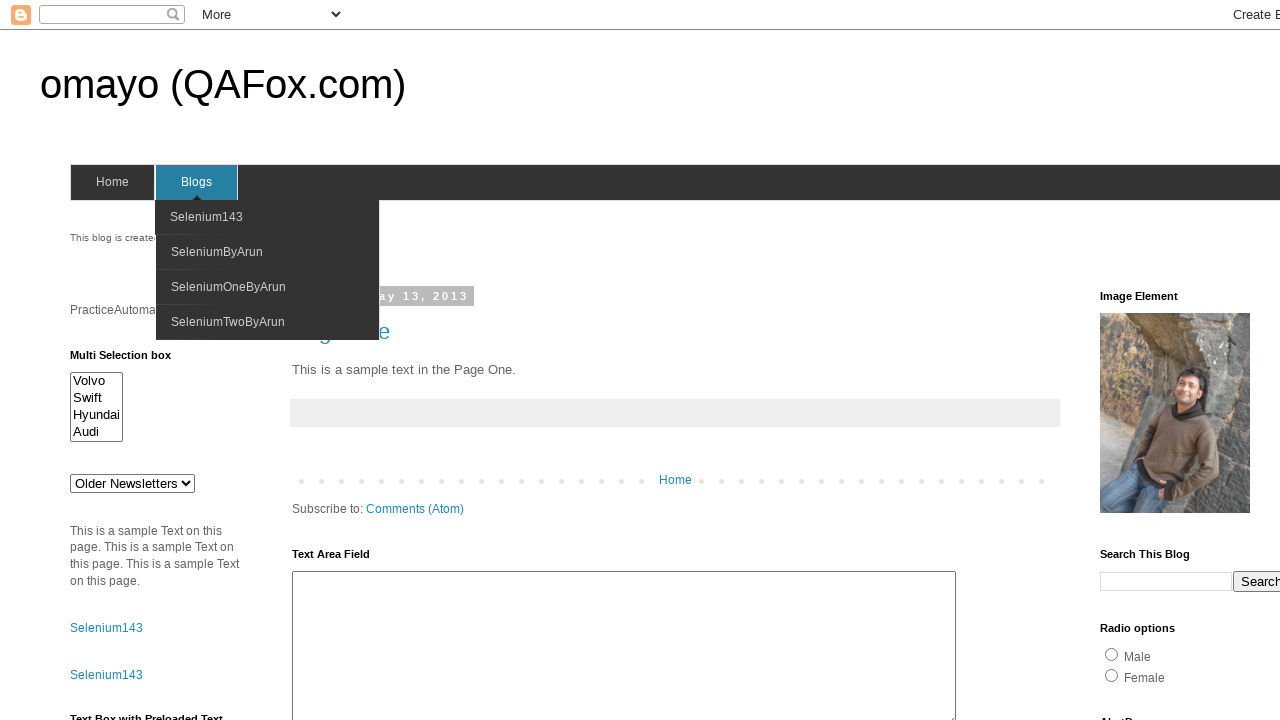